Tests checkbox functionality by checking and unchecking a checkbox, verifying its state, and counting total checkboxes on the page

Starting URL: https://rahulshettyacademy.com/AutomationPractice/

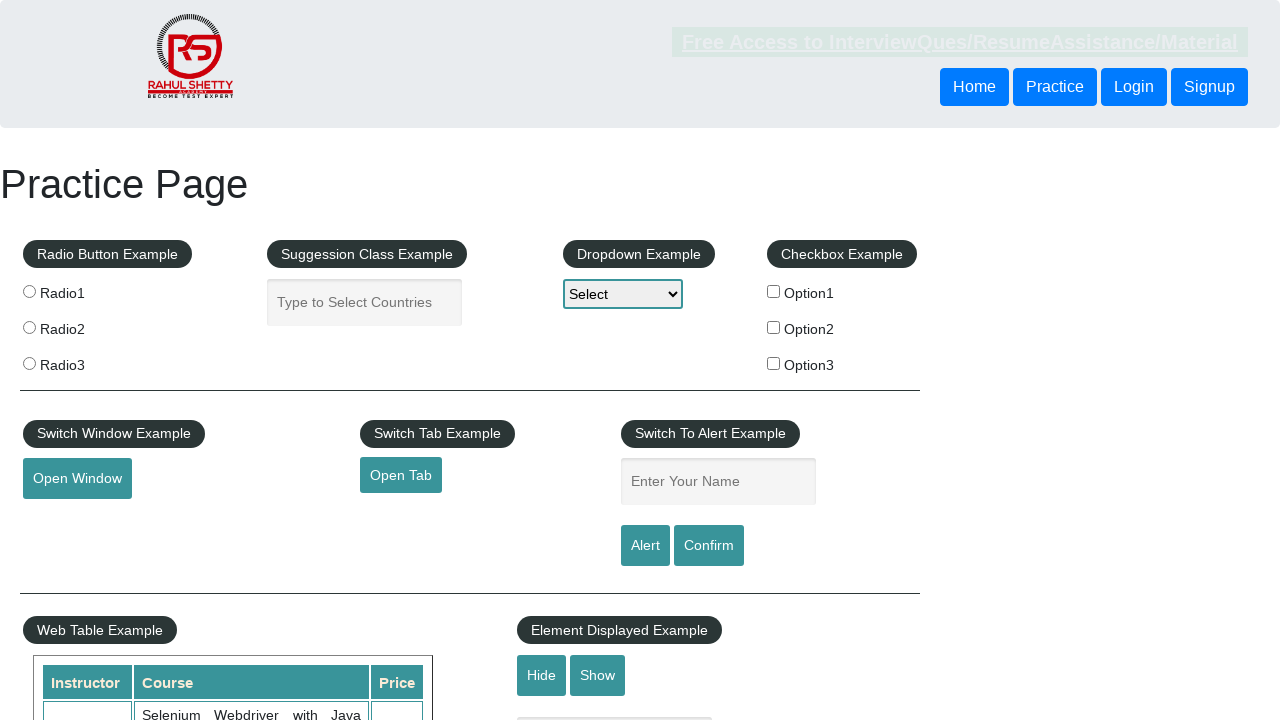

Clicked checkbox Option 1 to check it at (774, 291) on xpath=//*[@id='checkBoxOption1']
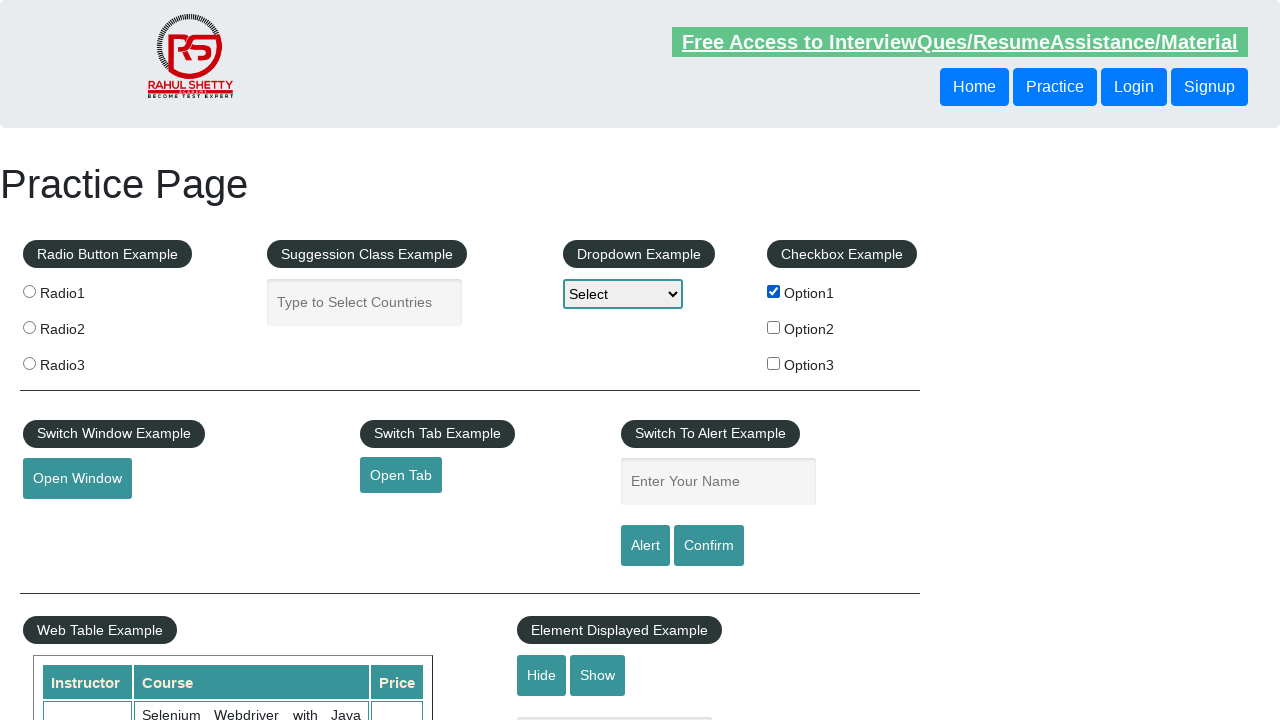

Verified checkbox Option 1 is checked
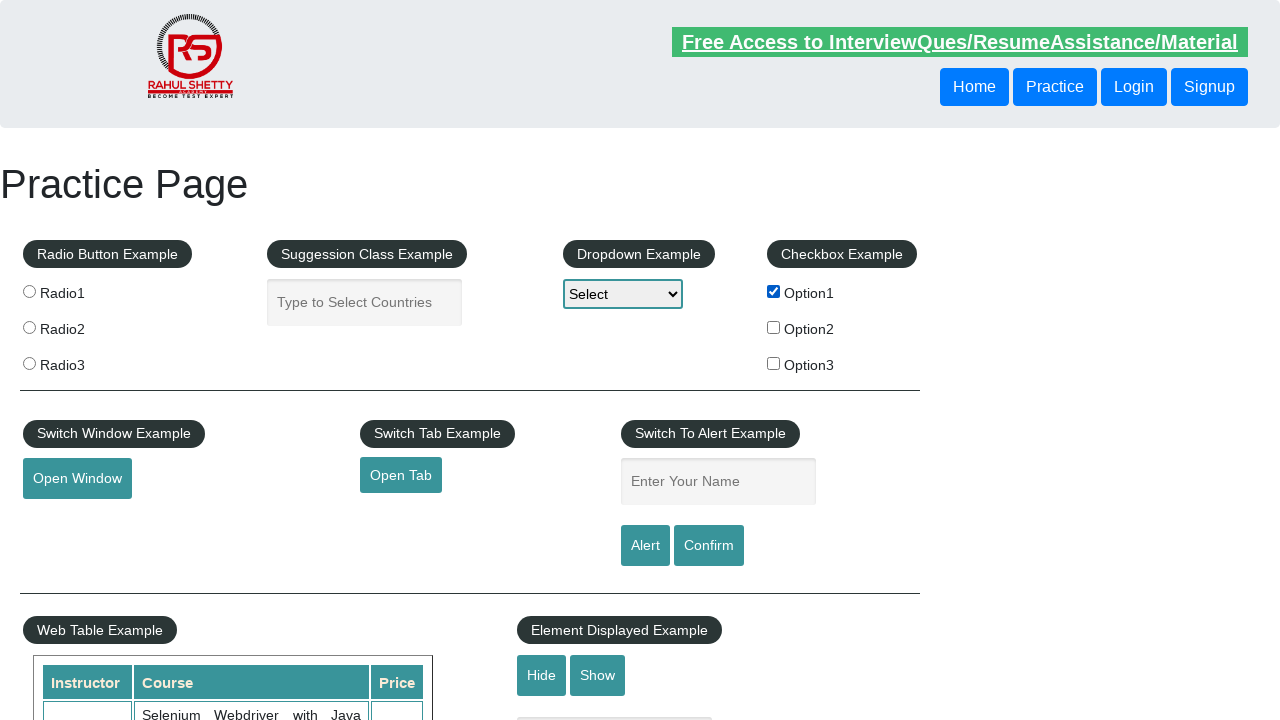

Clicked checkbox Option 1 again to uncheck it at (774, 291) on xpath=//*[@id='checkBoxOption1']
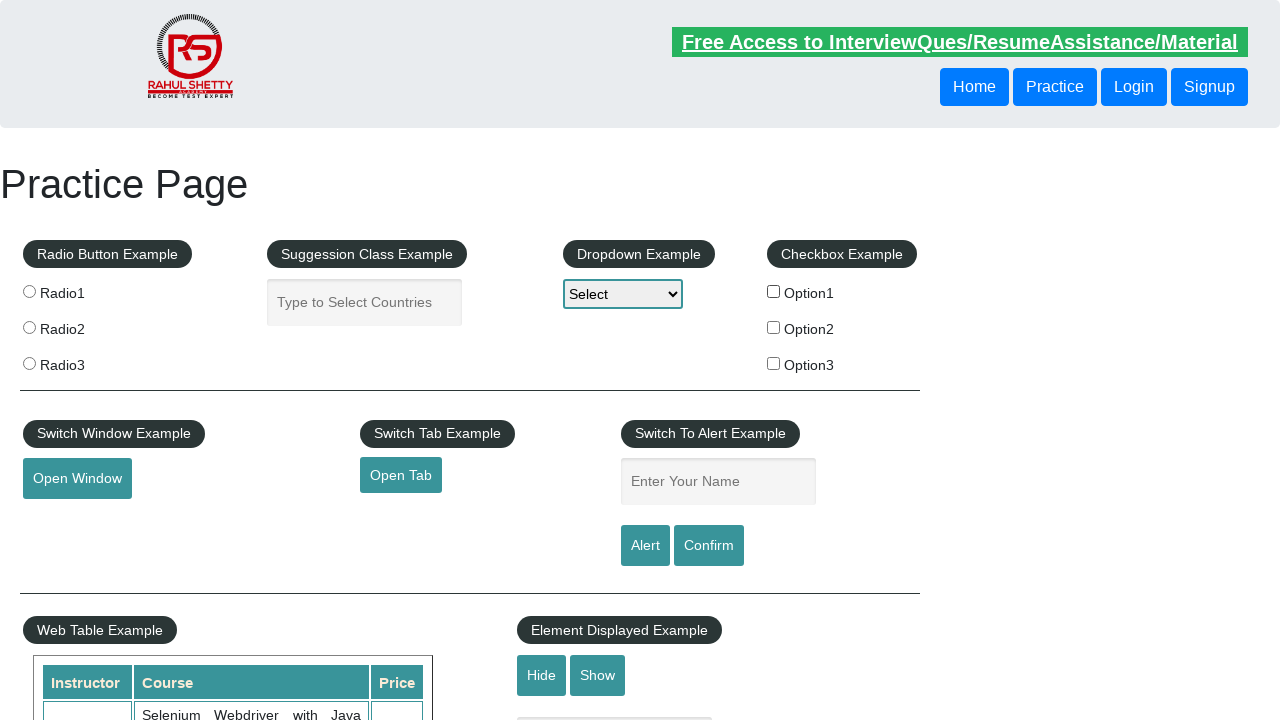

Verified checkbox Option 1 is unchecked
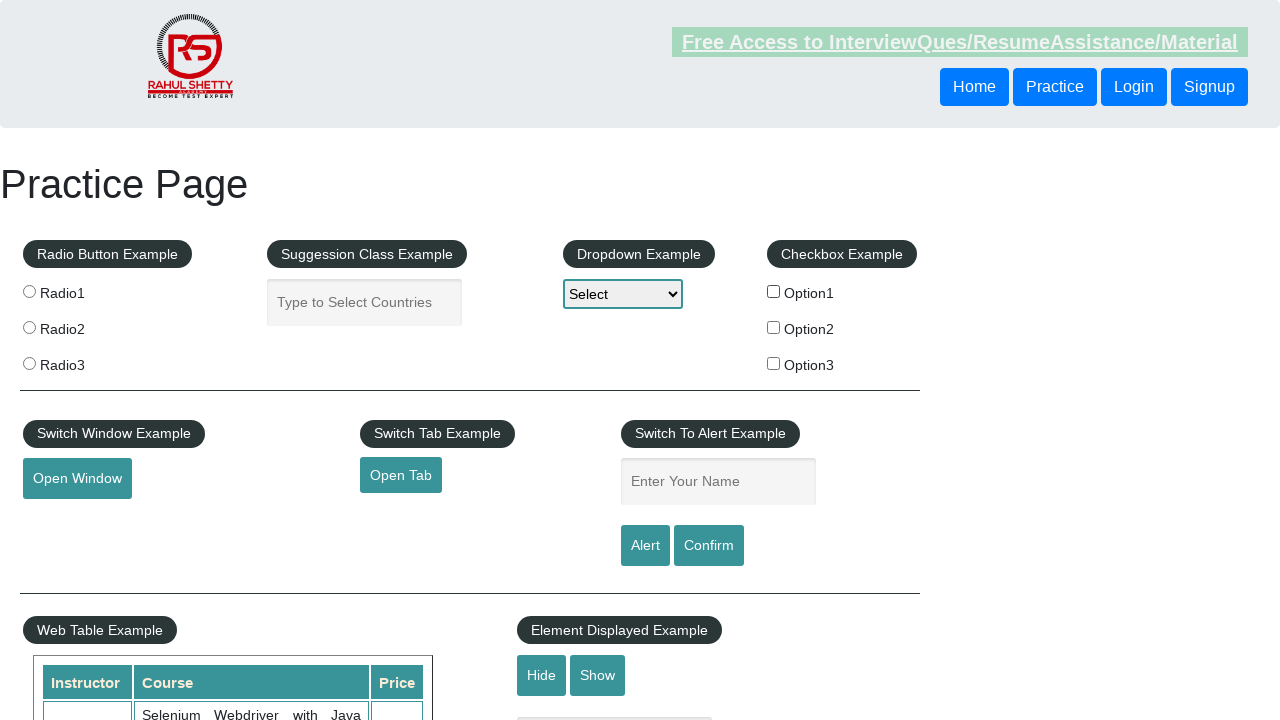

Counted total checkboxes on page: 3
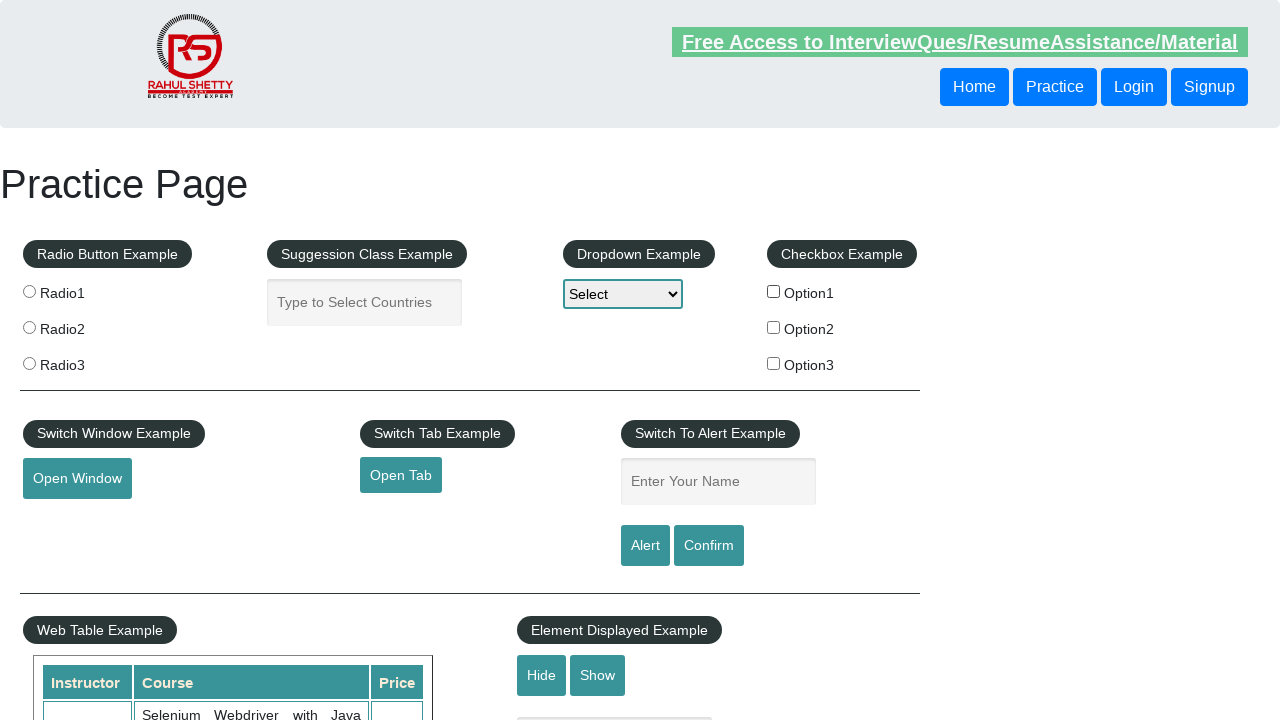

Printed total checkbox count: 3
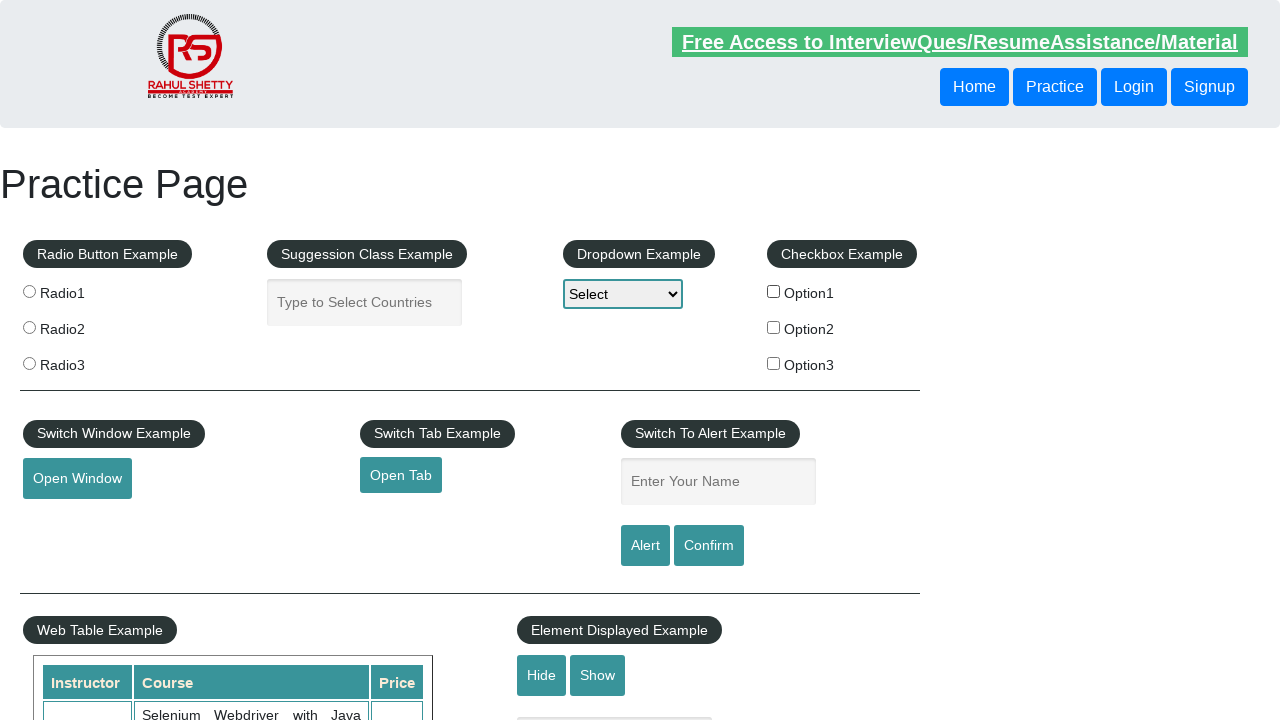

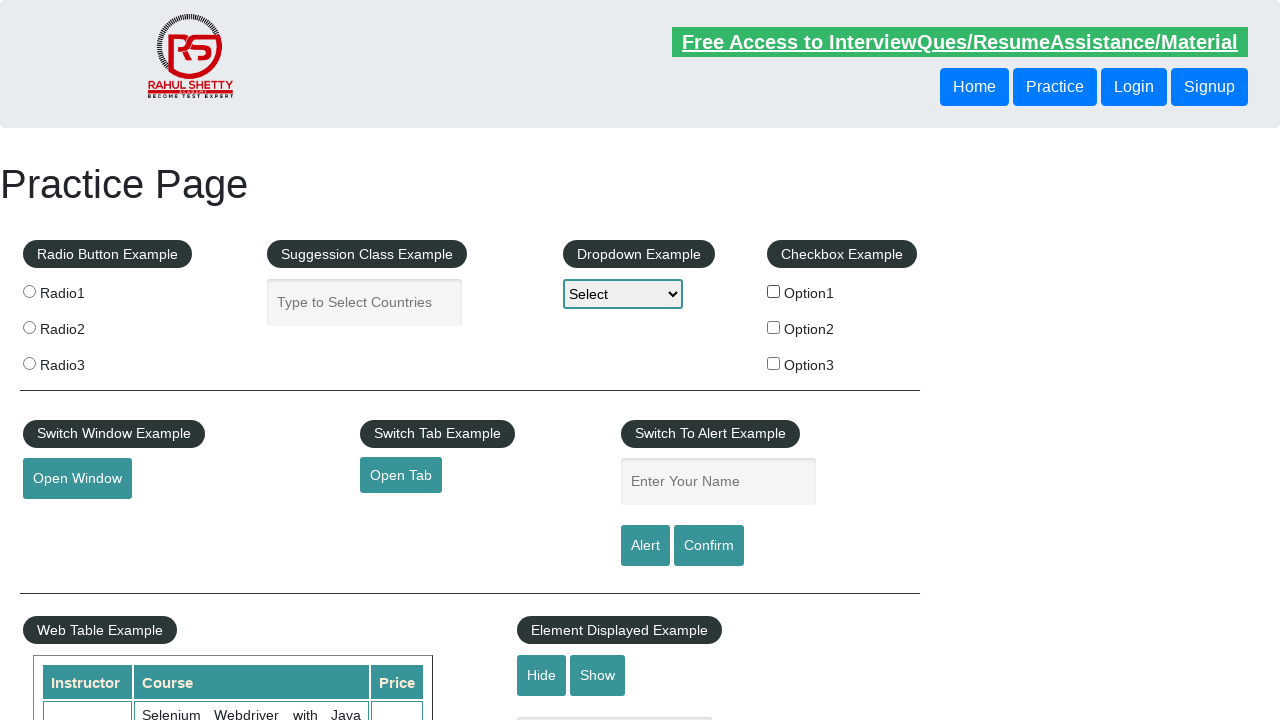